Tests registration form with password less than 6 characters to verify minimum password length validation

Starting URL: https://alada.vn/tai-khoan/dang-ky.html

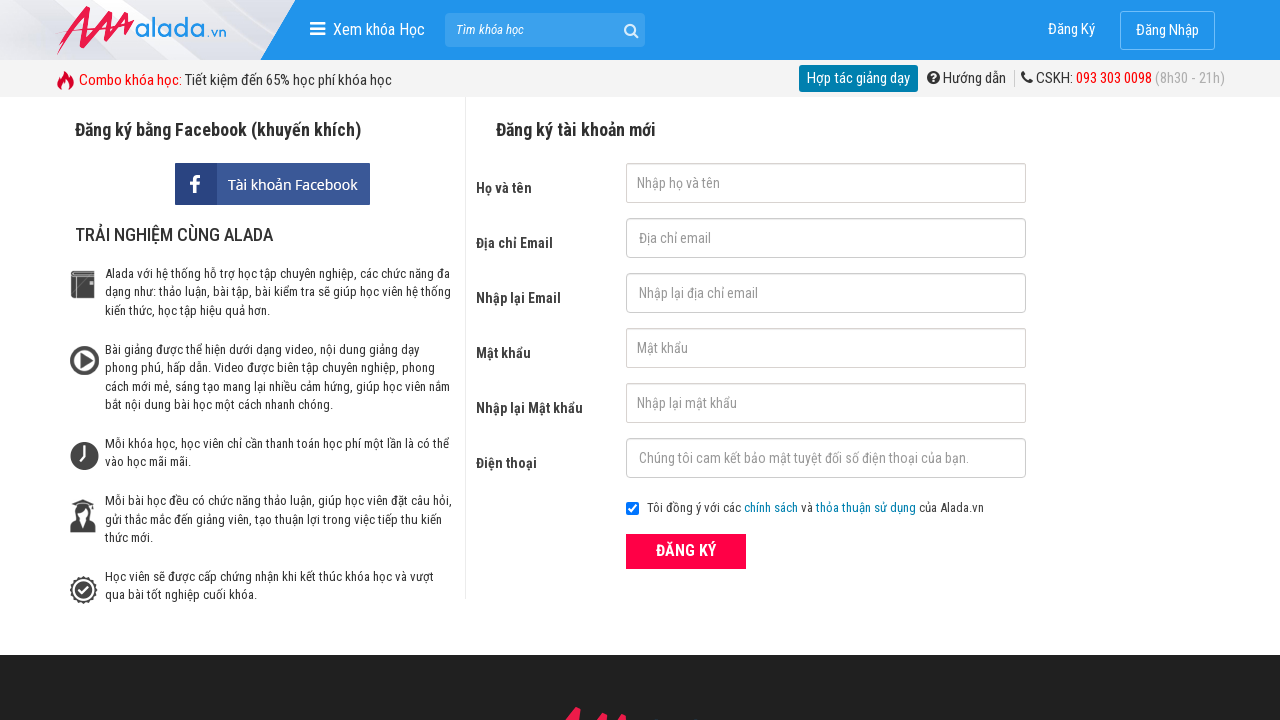

Cleared confirm email field on #txtCEmail
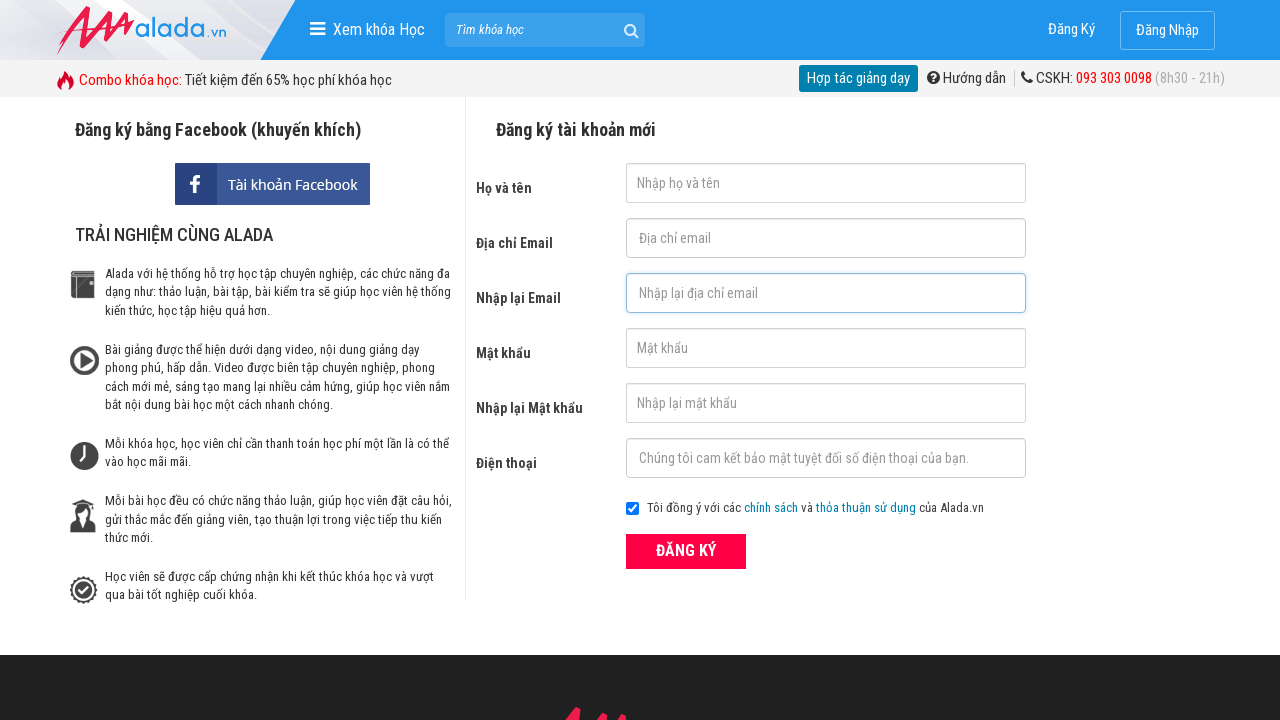

Cleared password field on #txtPassword
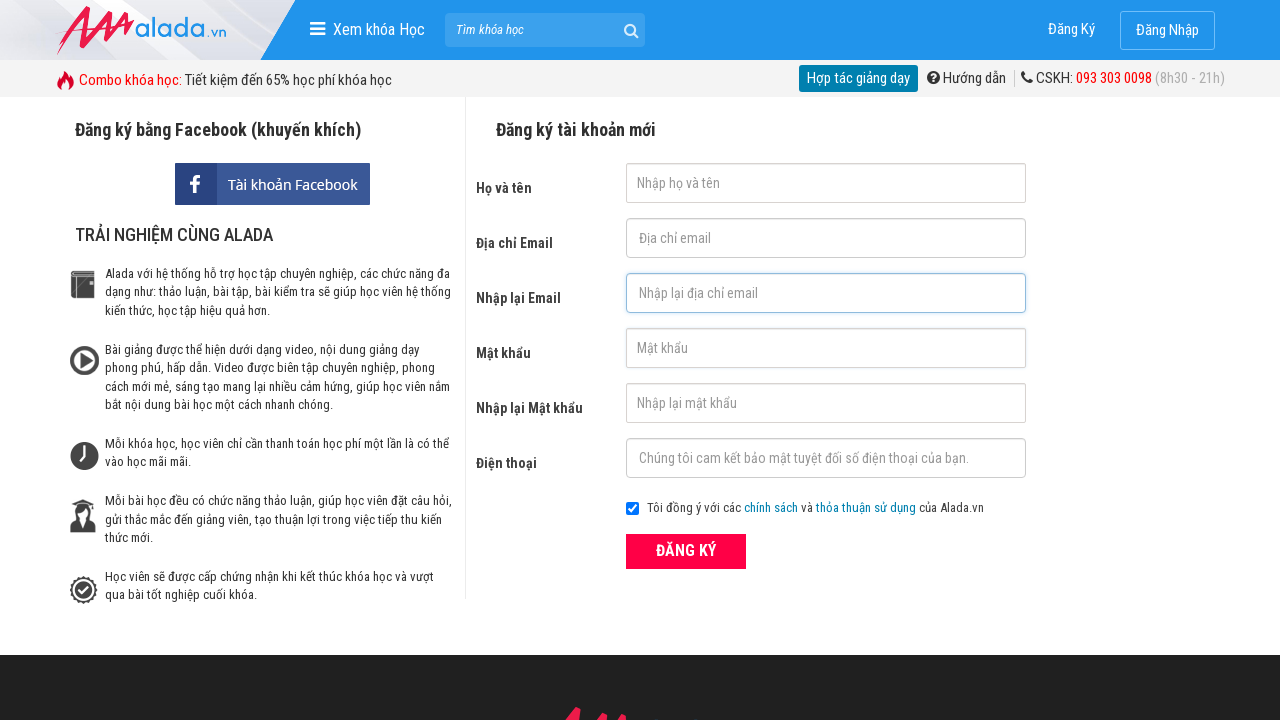

Cleared email field on #txtEmail
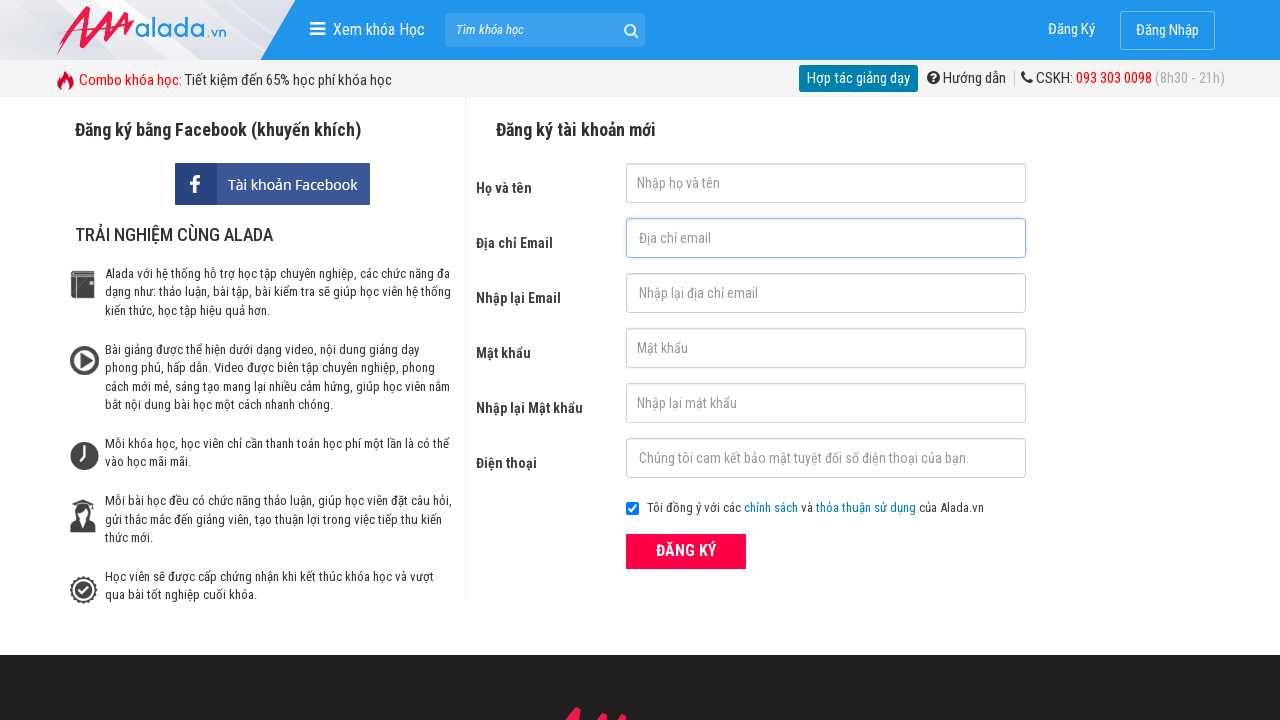

Filled email field with 'linh@gmail.com' on #txtEmail
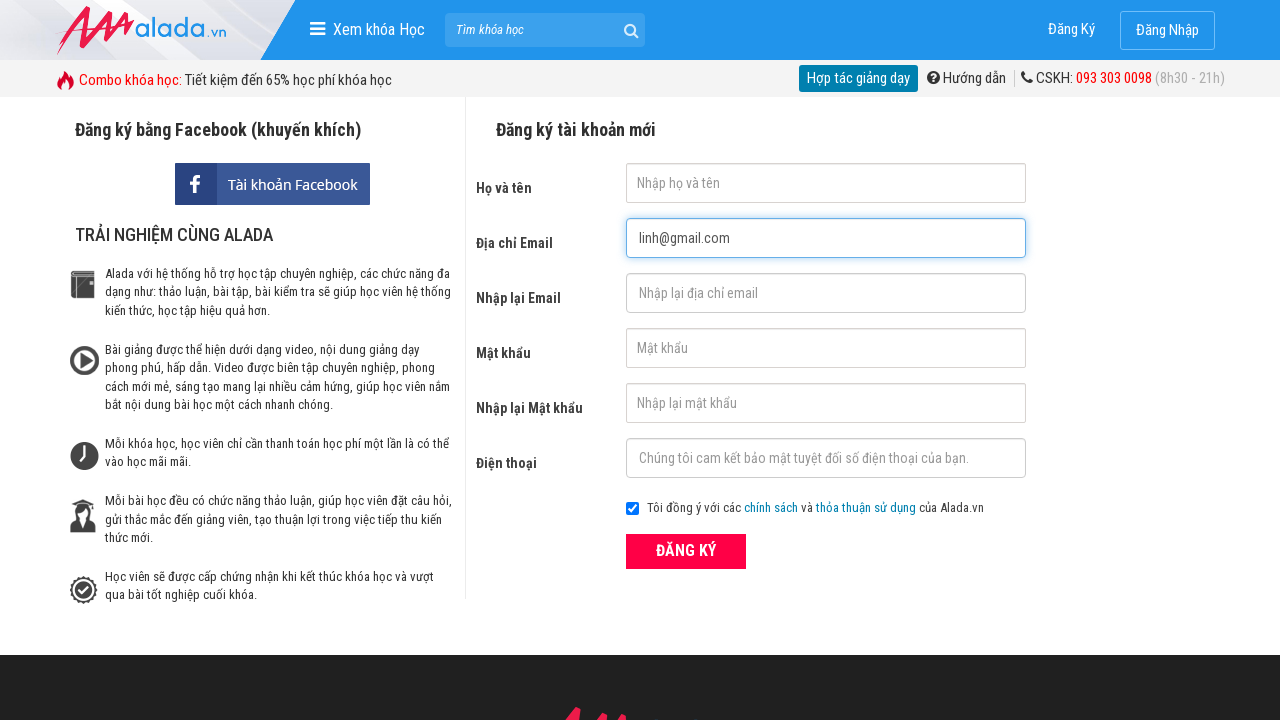

Filled confirm email field with 'linh@gmail.com' on #txtCEmail
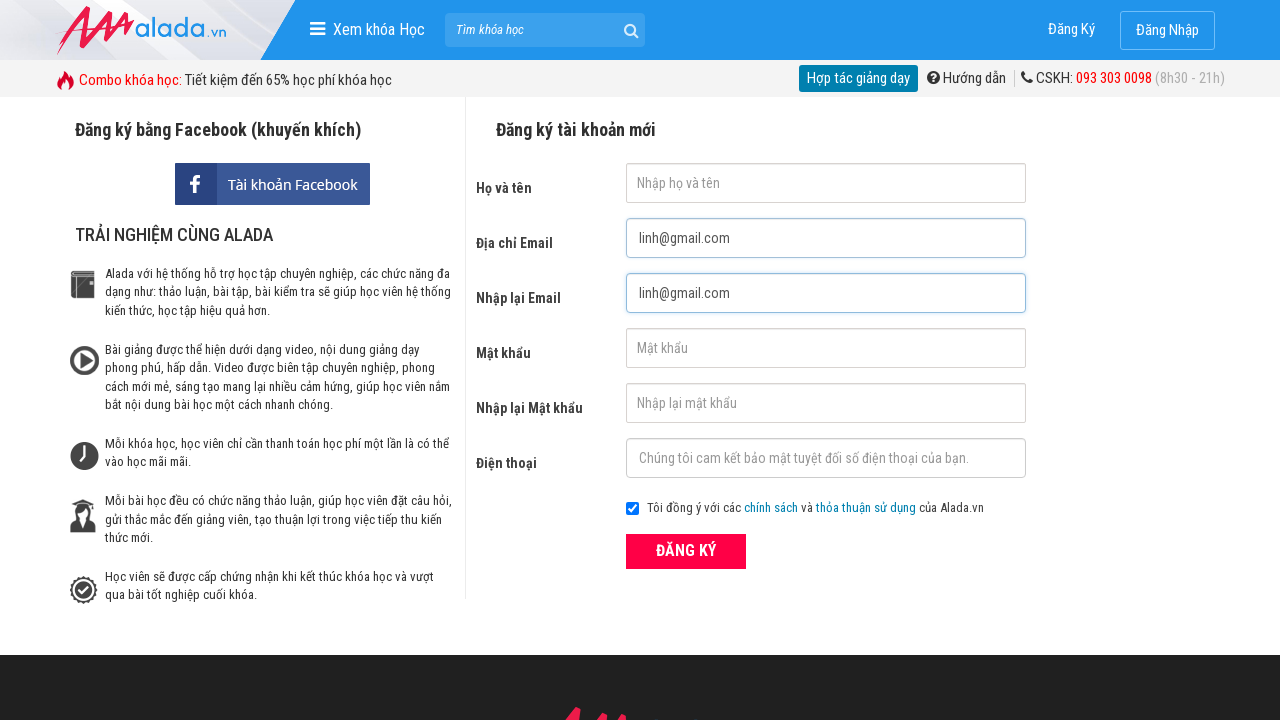

Filled password field with '12345' (5 characters - less than minimum 6) on #txtPassword
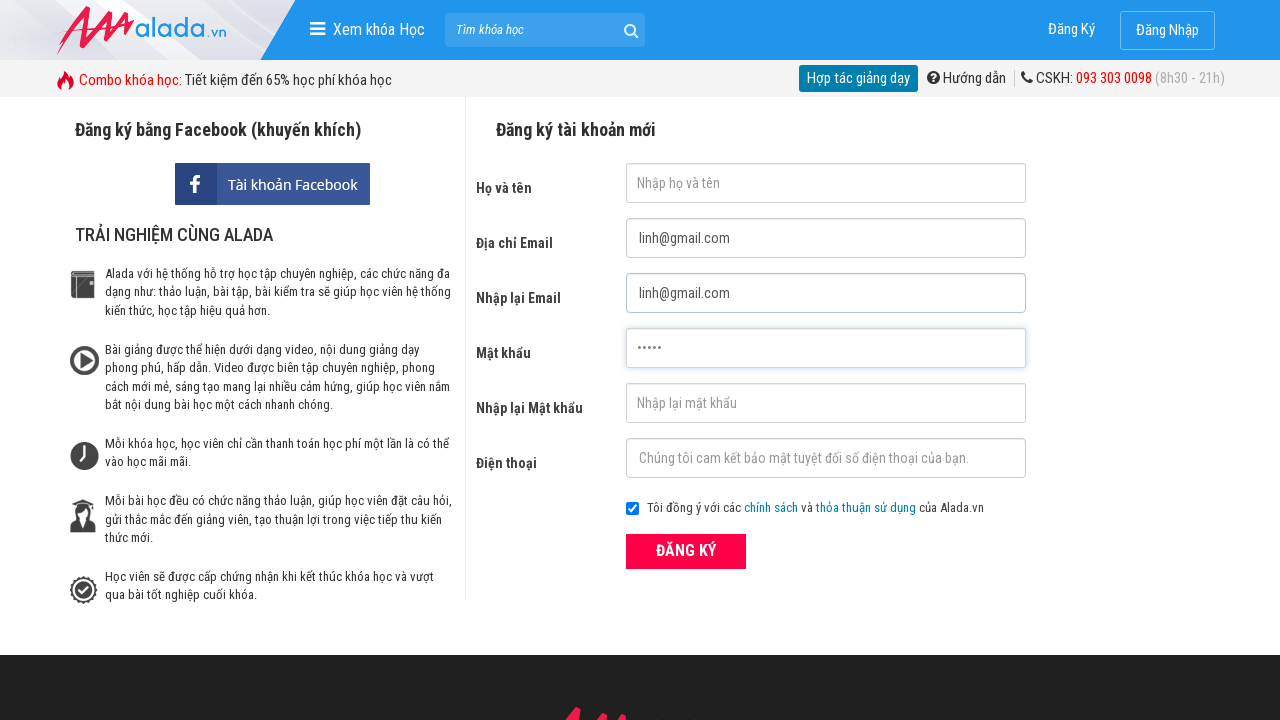

Clicked ĐĂNG KÝ (register) button at (686, 551) on xpath=//form[@id='frmLogin']//button[text()='ĐĂNG KÝ']
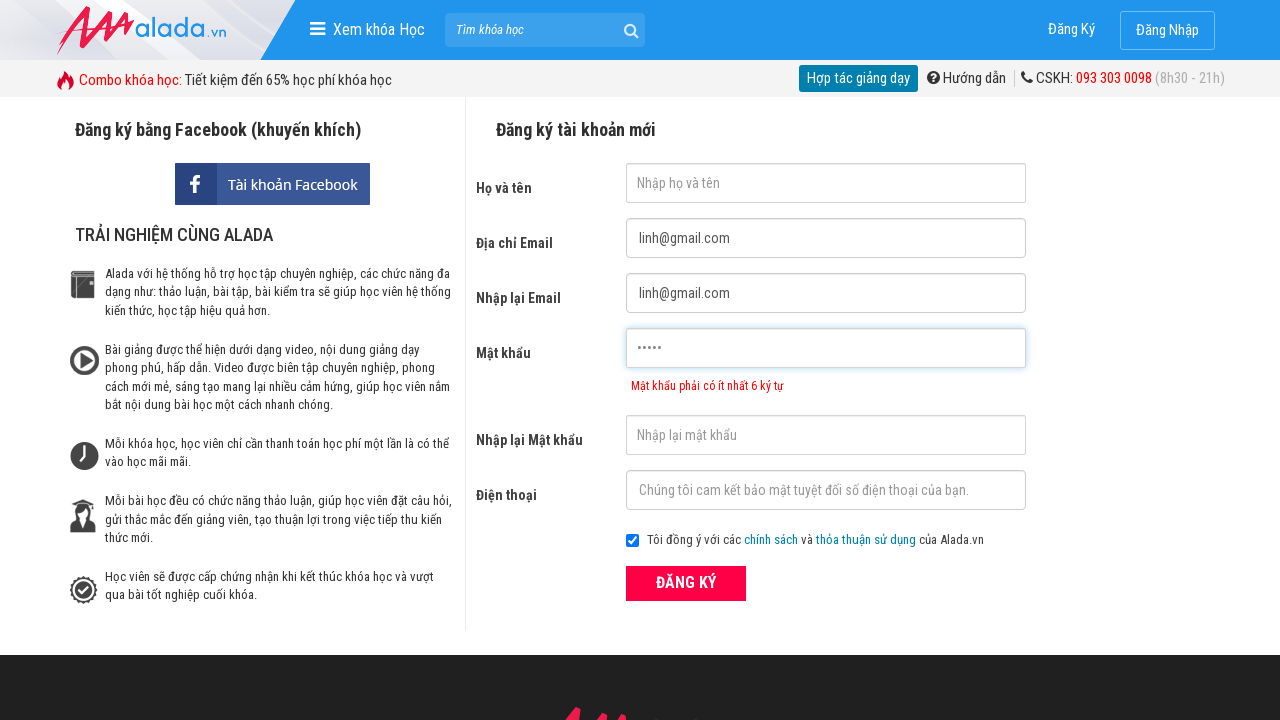

Password validation error message appeared
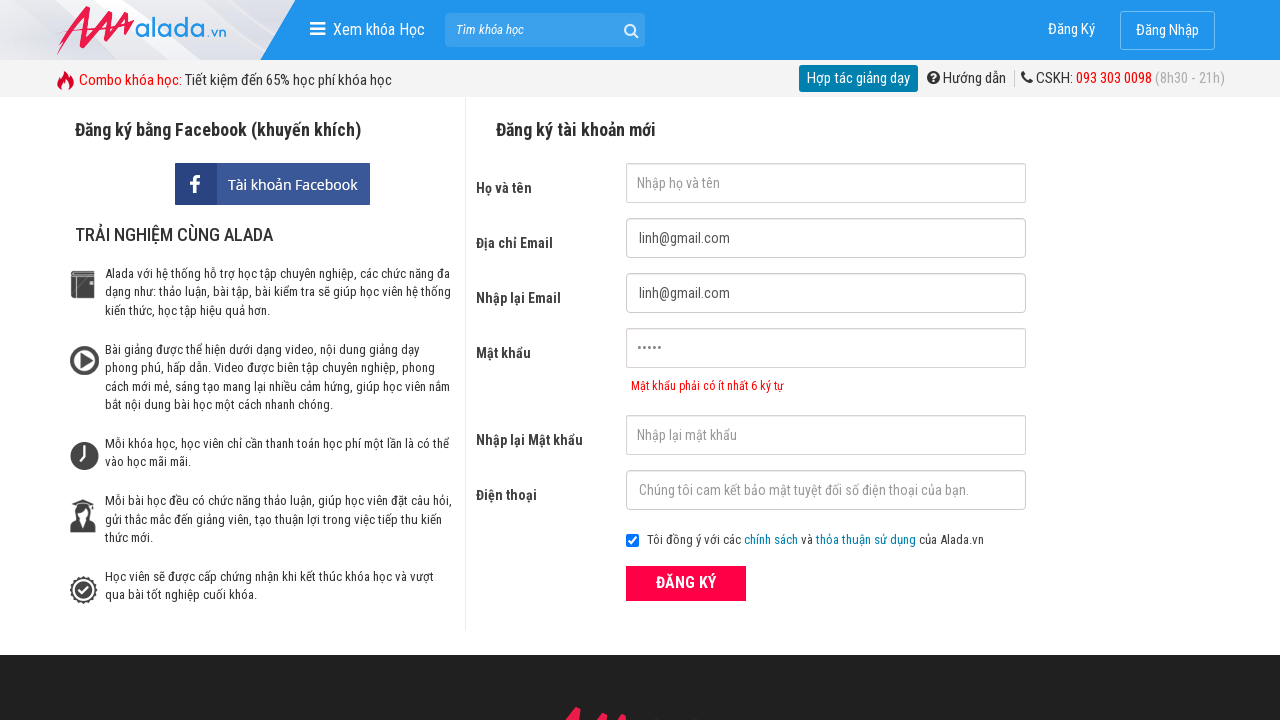

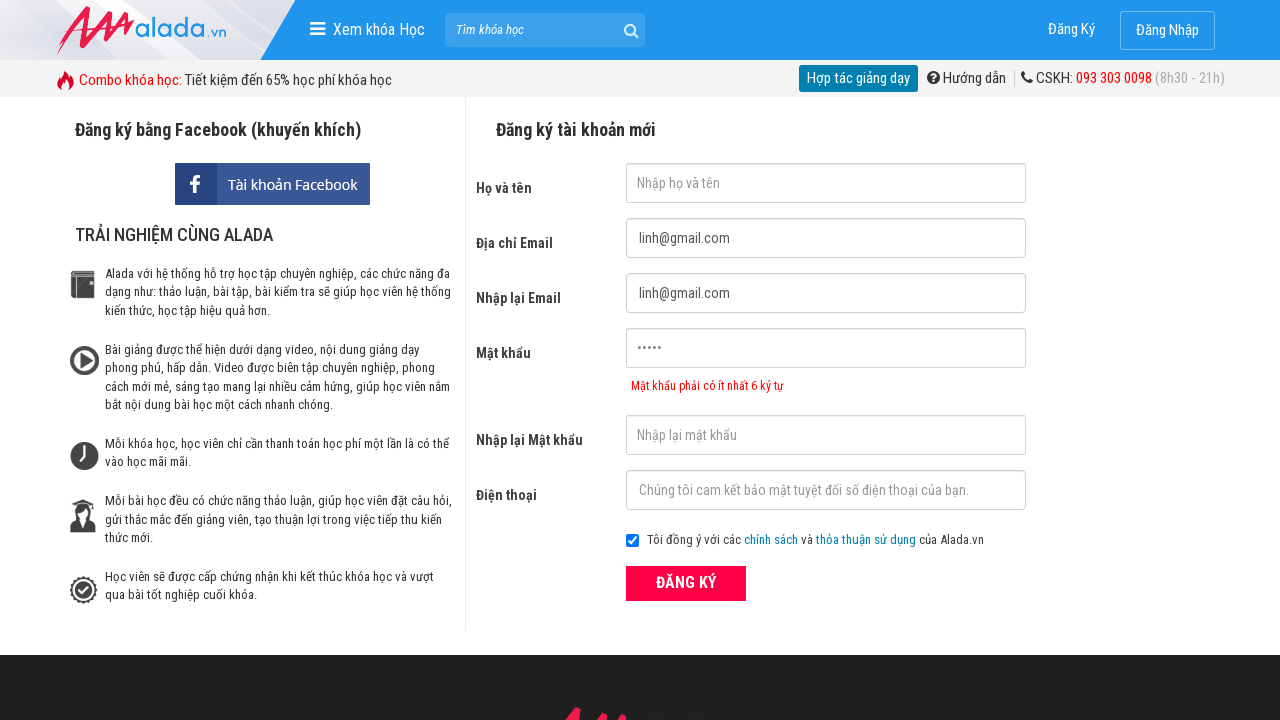